Tests user registration flow by navigating to the registration page, filling out the registration form with personal details (username, name, password, email, phone, address, security question), and submitting the form.

Starting URL: https://lkmdemoaut.accenture.com/TestMeApp/fetchcat.htm

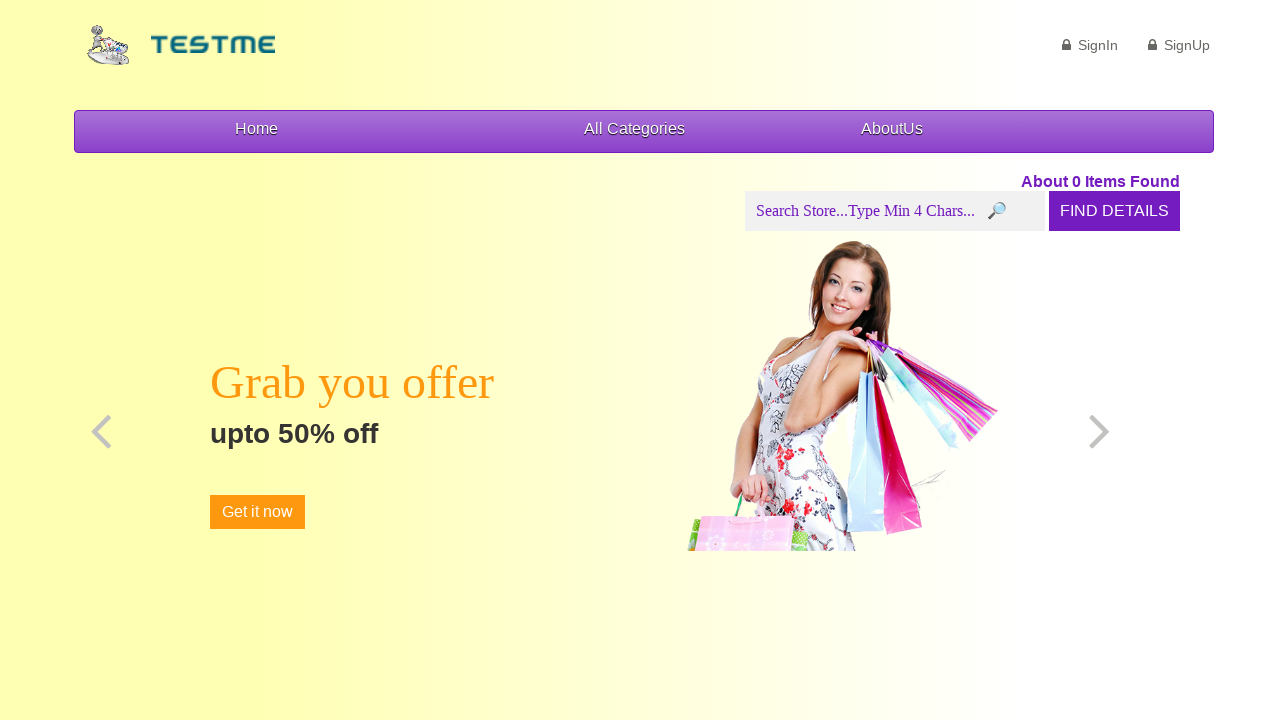

Clicked registration/signup link in header at (1179, 45) on xpath=//*[@id='header']/div[1]/div/div/div[2]/div/ul/li[2]/a
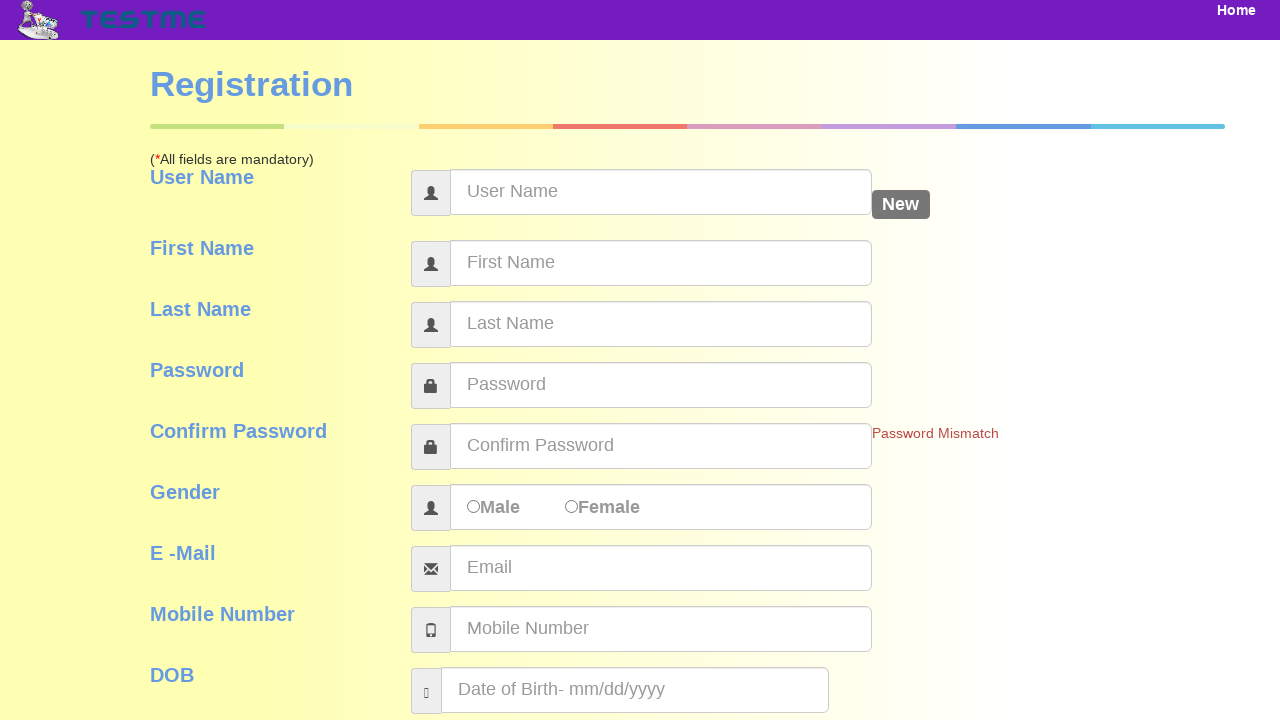

Filled username field with 'testuser847' on input[name='userName']
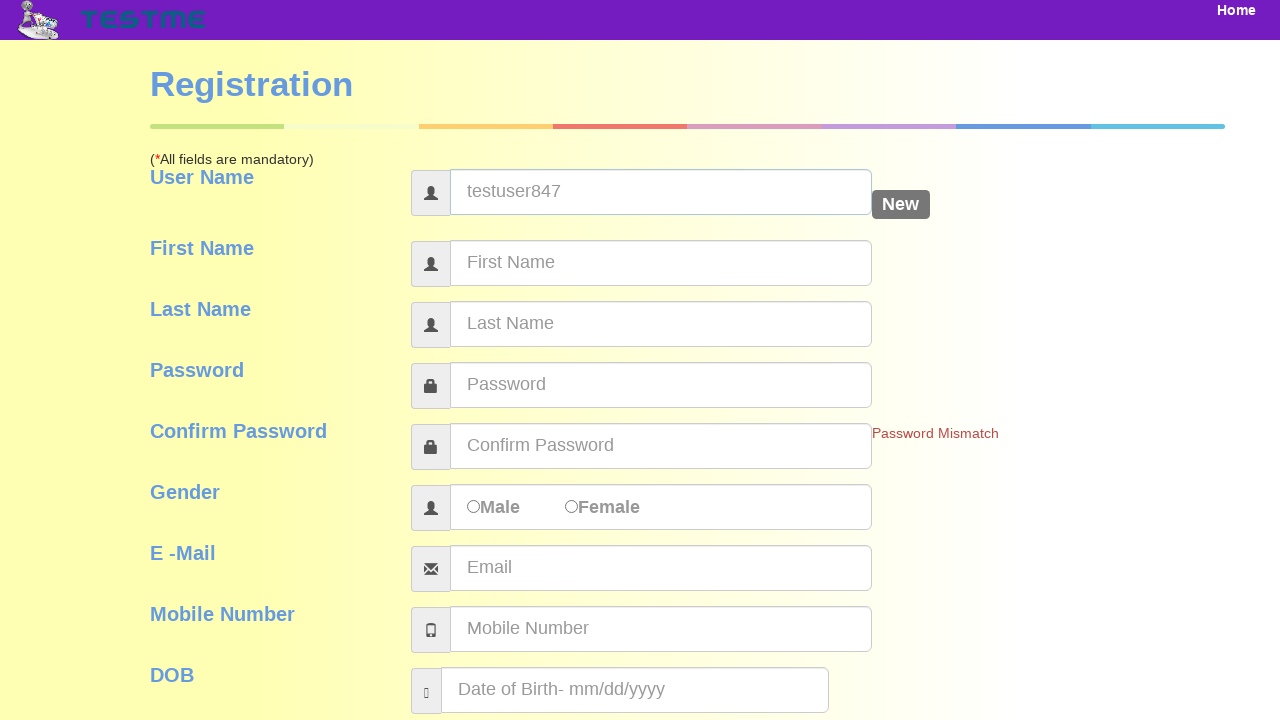

Filled first name field with 'Rajesh' on input[name='firstName']
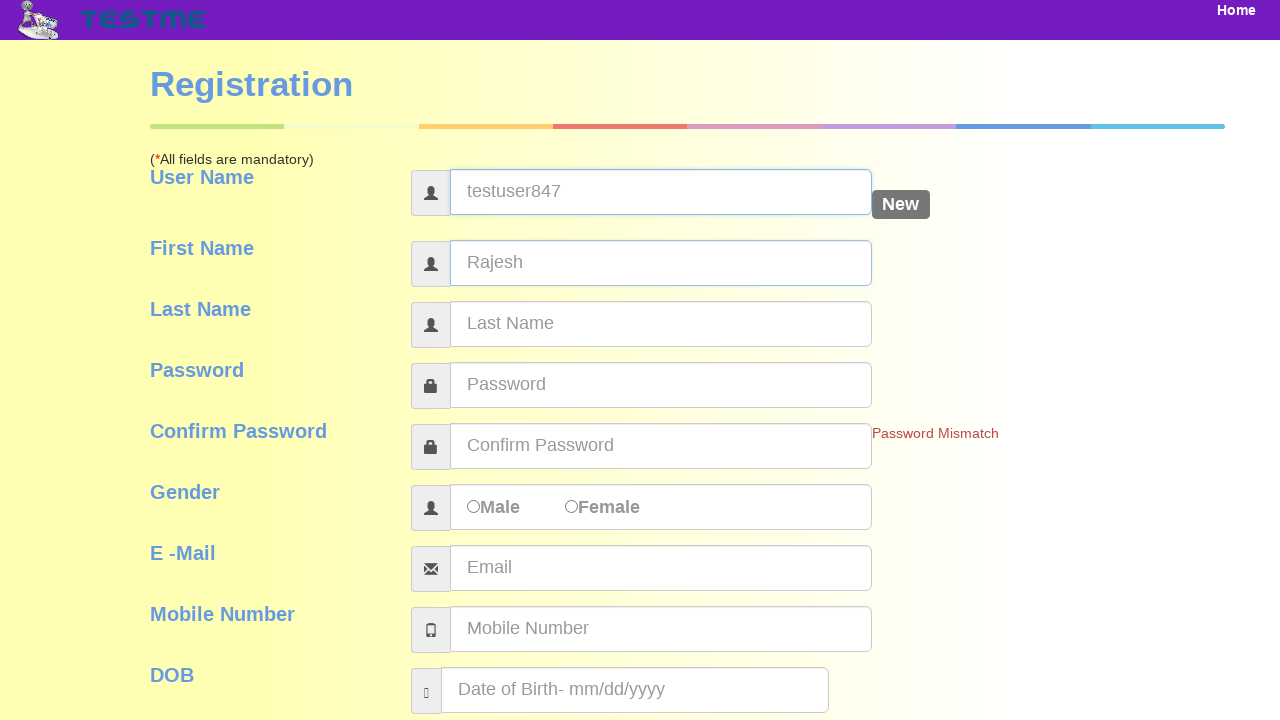

Filled last name field with 'Kumar' on input[name='lastName']
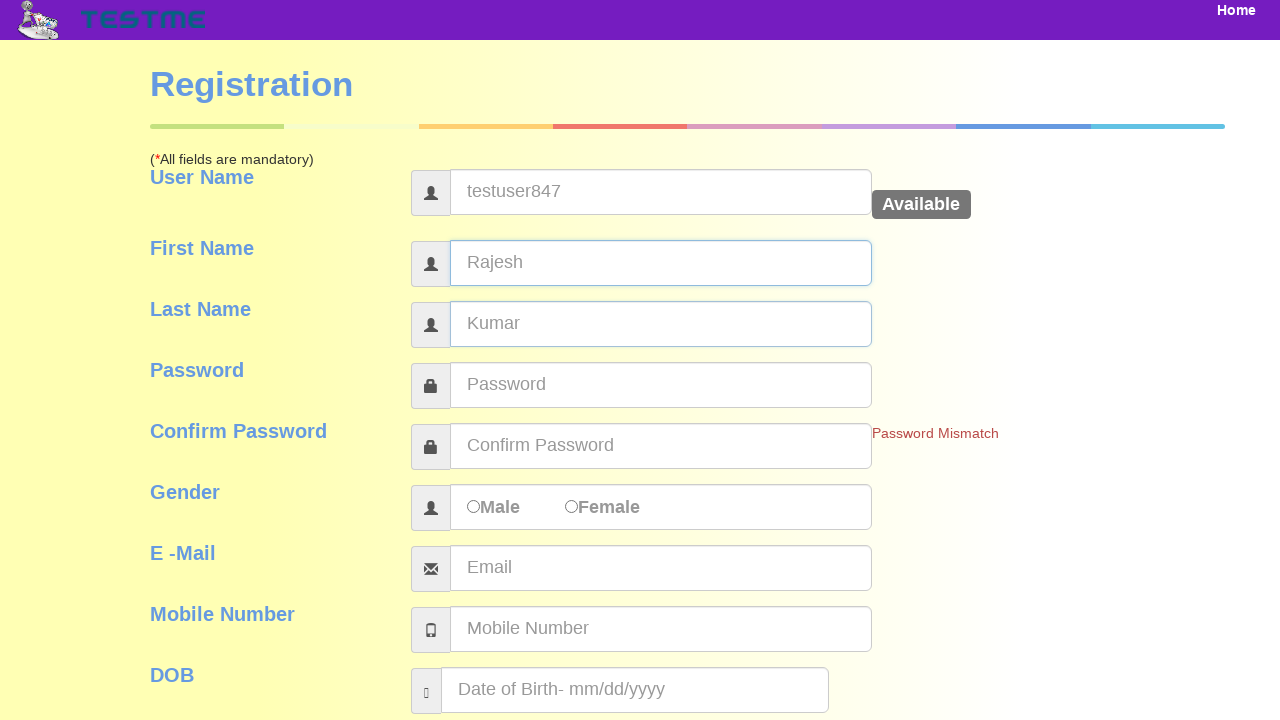

Filled password field with 'SecurePass456' on input[name='password']
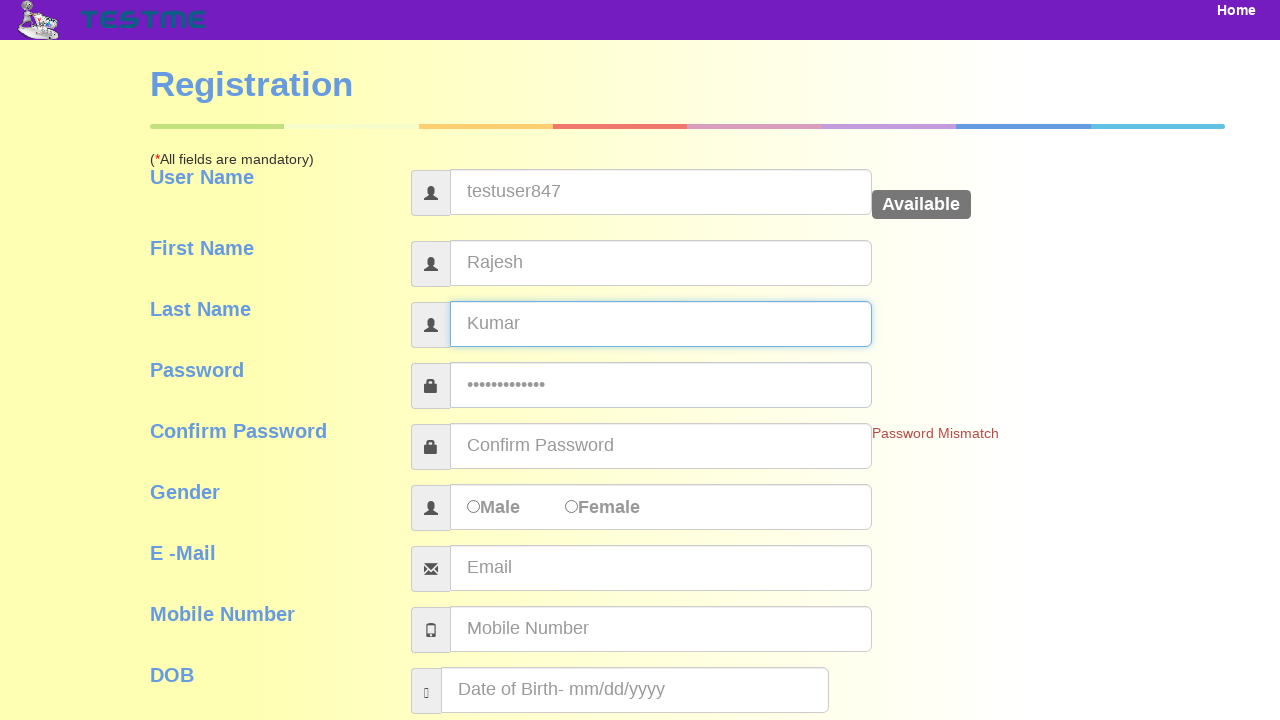

Filled confirm password field with 'SecurePass456' on input[name='confirmPassword']
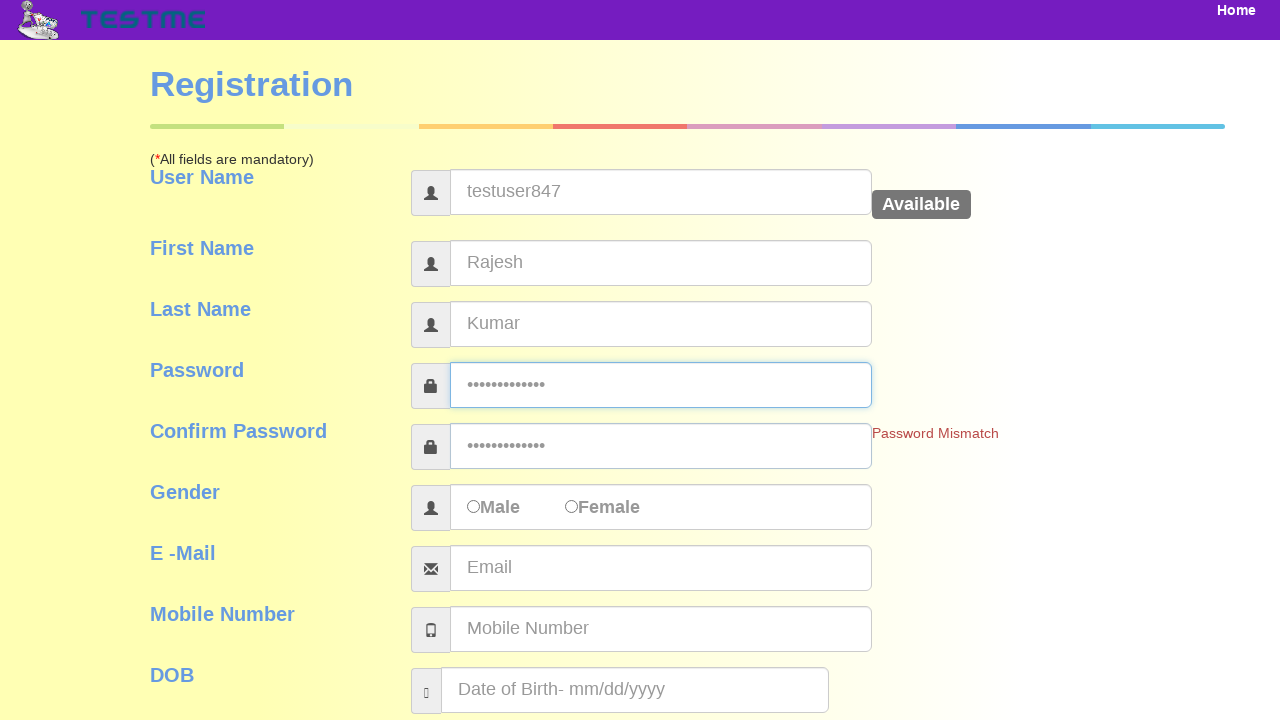

Selected Female gender option at (572, 506) on input[value='Female']
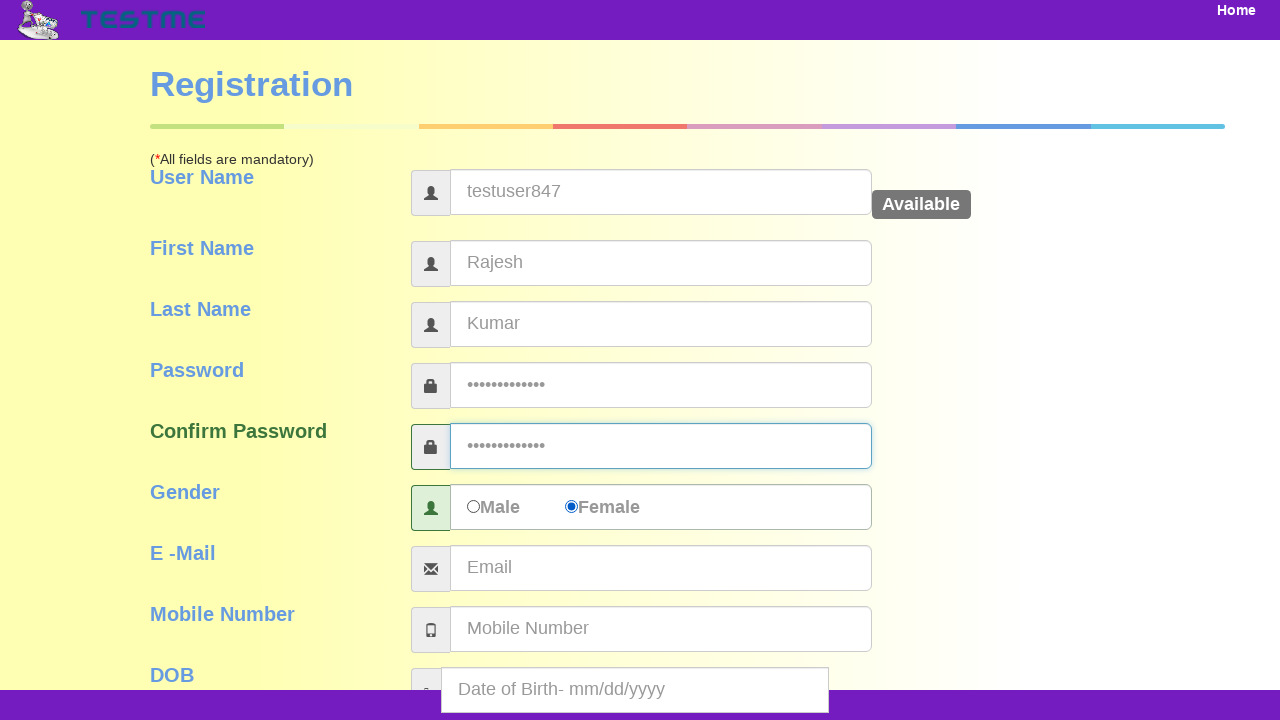

Filled email address field with 'rajesh.kumar@testmail.com' on input[name='emailAddress']
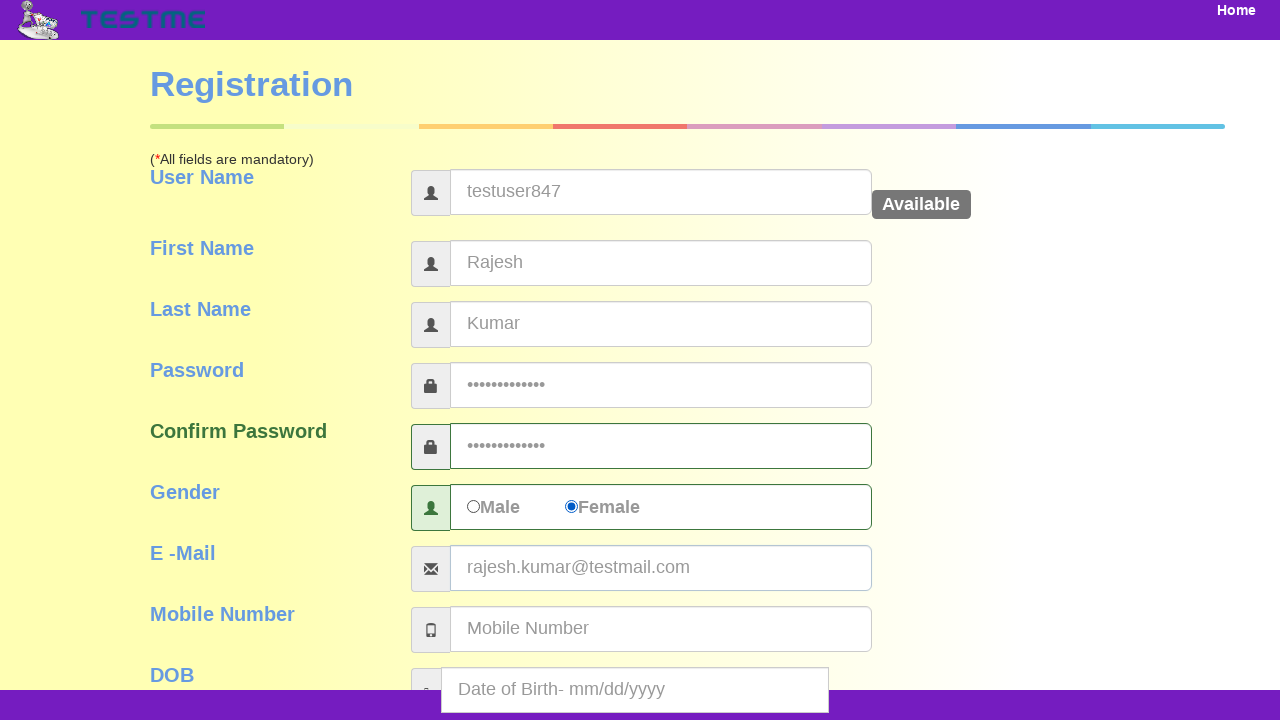

Filled mobile number field with '9876543210' on input[name='mobileNumber']
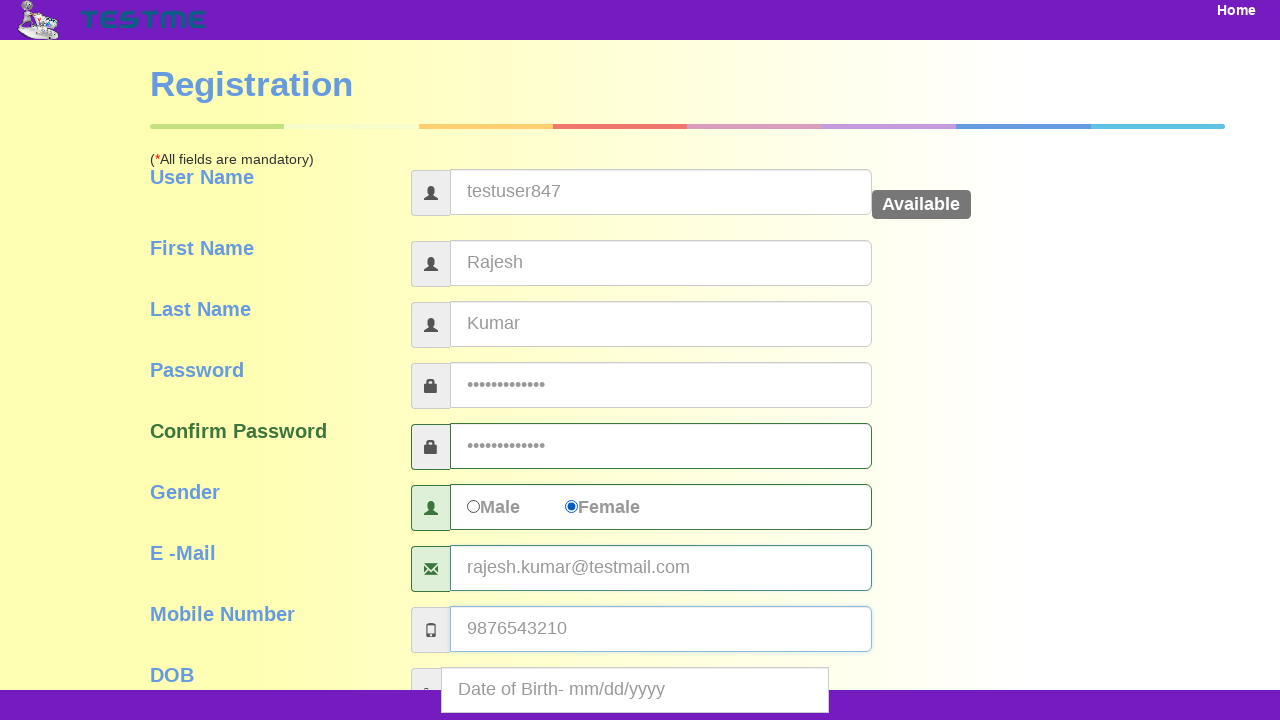

Filled date of birth field with '05/22/1990' on input[name='dob']
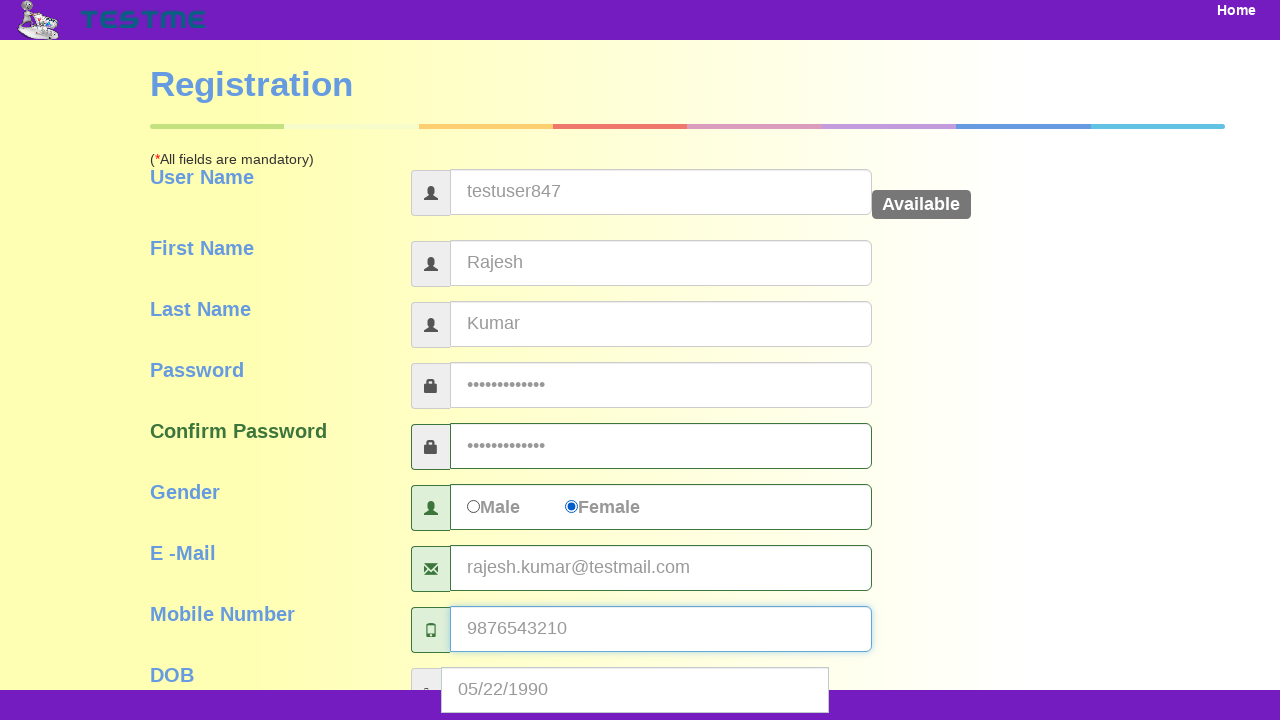

Filled address field with '456, MG Road, Bangalore, India' on textarea[name='address']
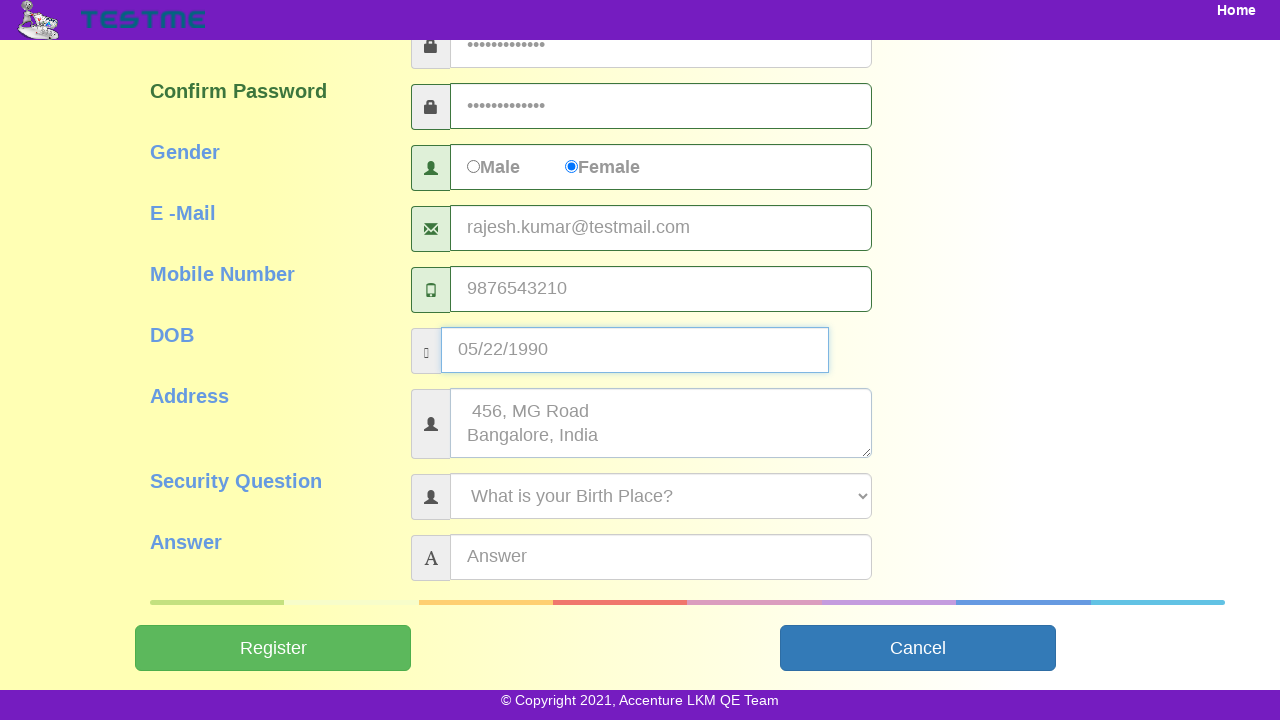

Selected security question 'What is your Birth Place?' on select[name='securityQuestion']
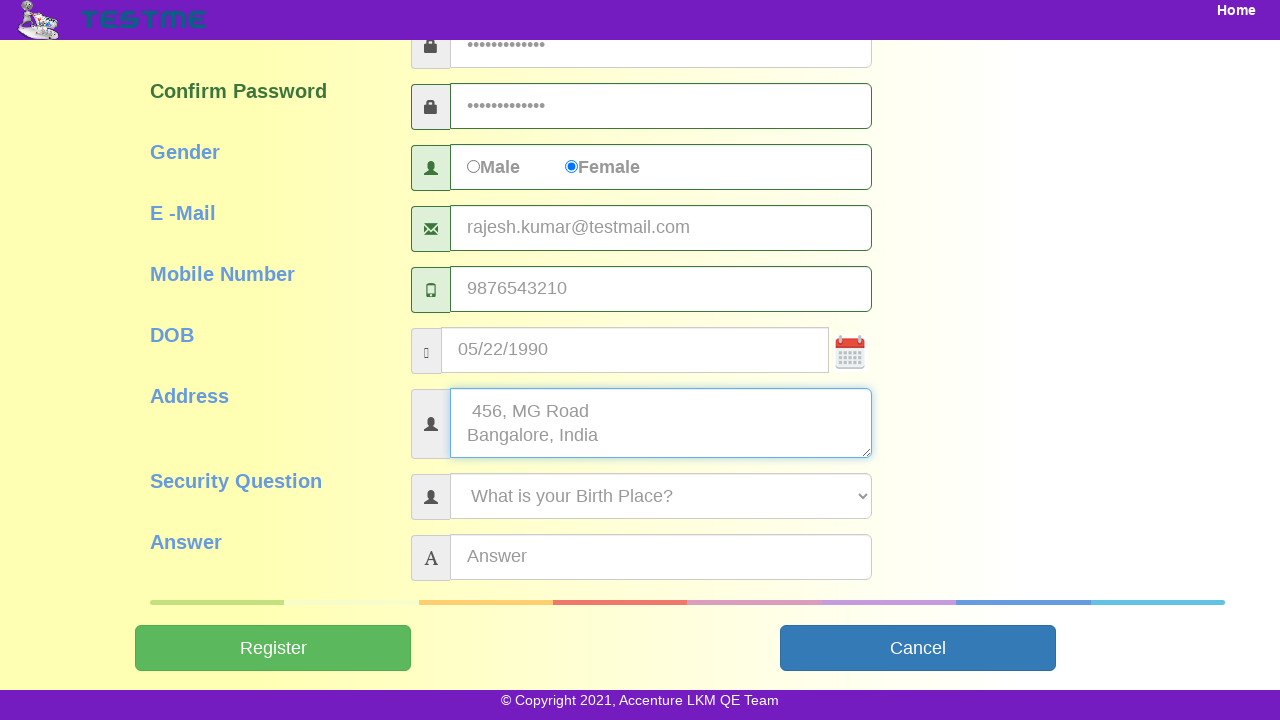

Filled security answer field with 'Mumbai' on input[name='answer']
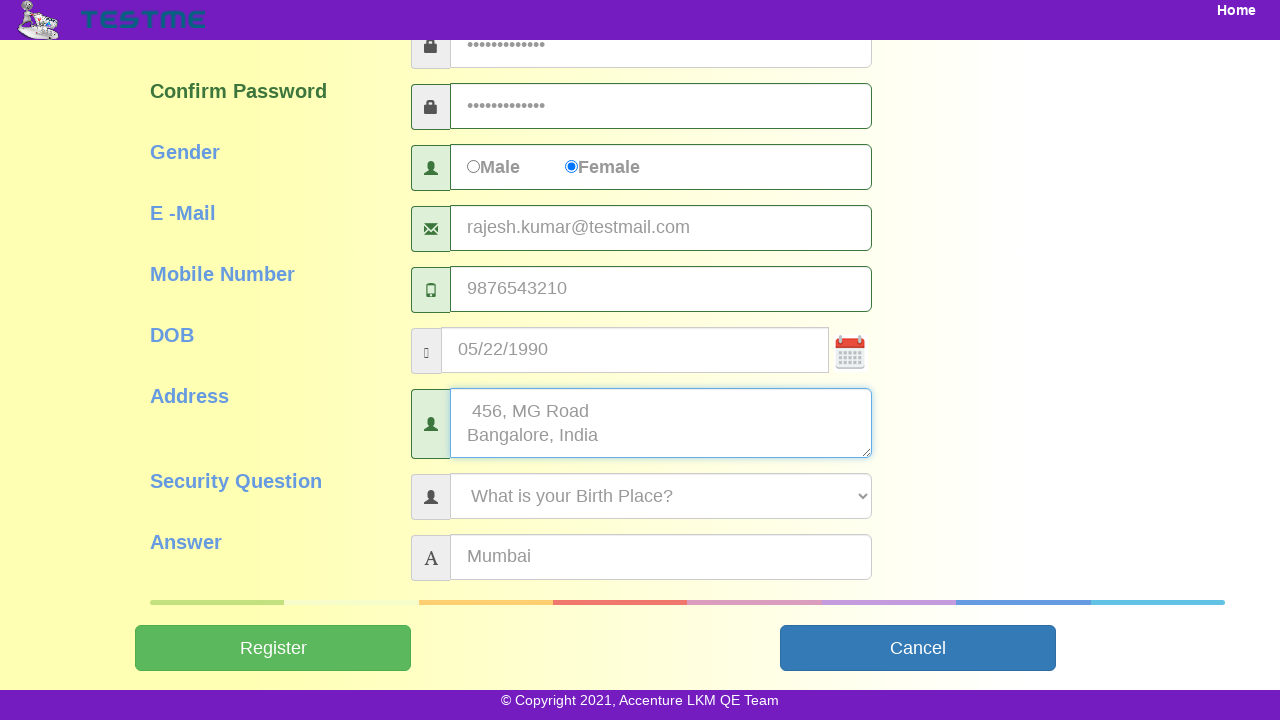

Clicked submit button to register user at (273, 648) on xpath=//html/body/main/div/div/form/fieldset/div/div[13]/div/input[1]
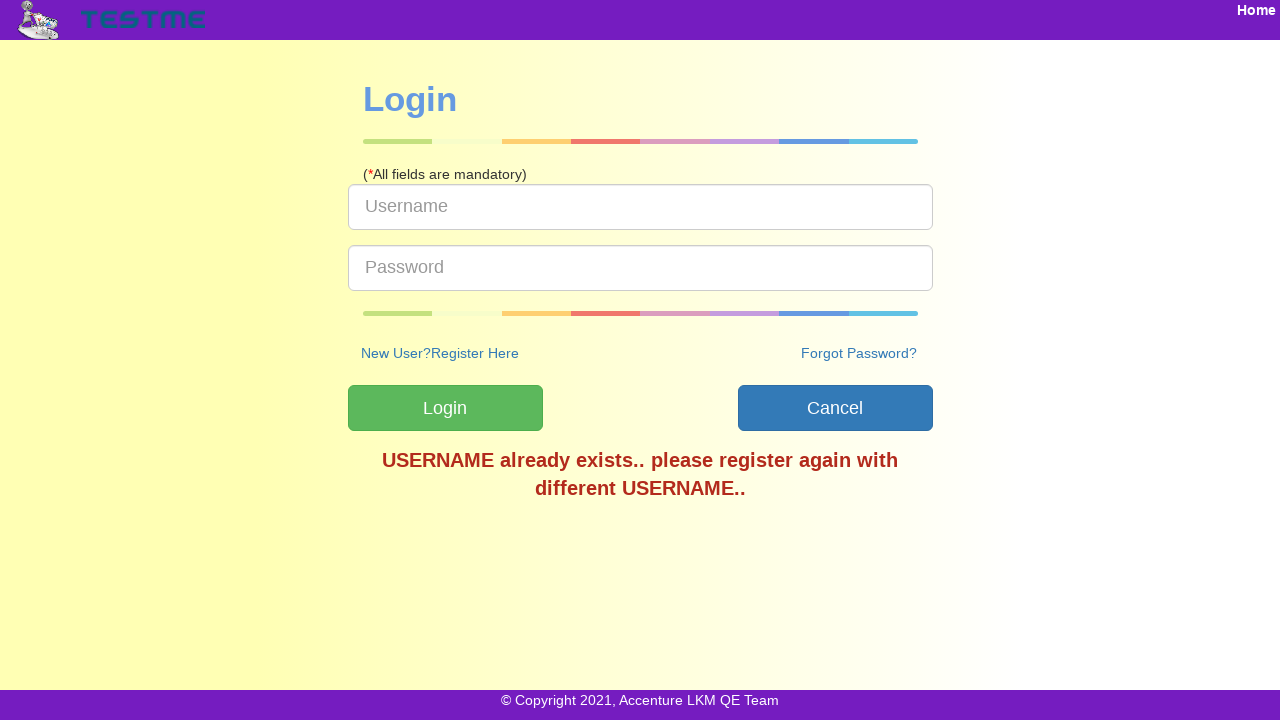

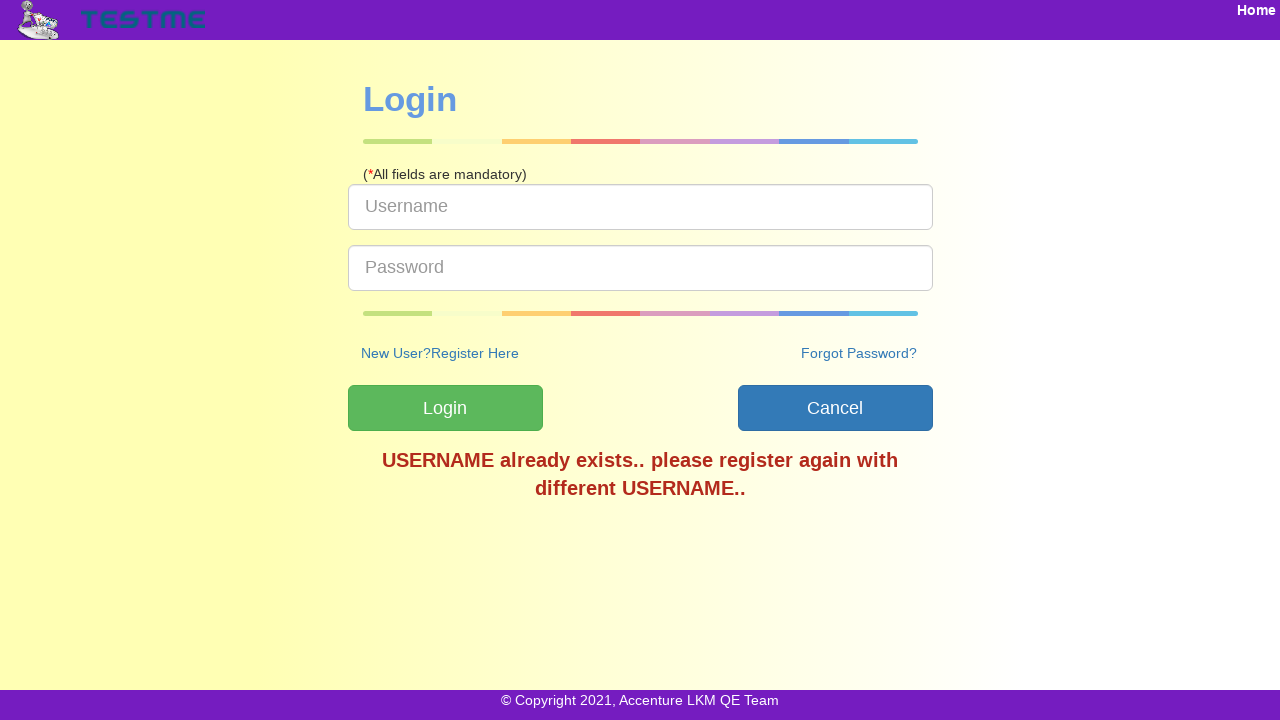